Tests selecting an option from a dropdown by iterating through all options and clicking the one with matching text, then verifying the selection was made correctly.

Starting URL: https://the-internet.herokuapp.com/dropdown

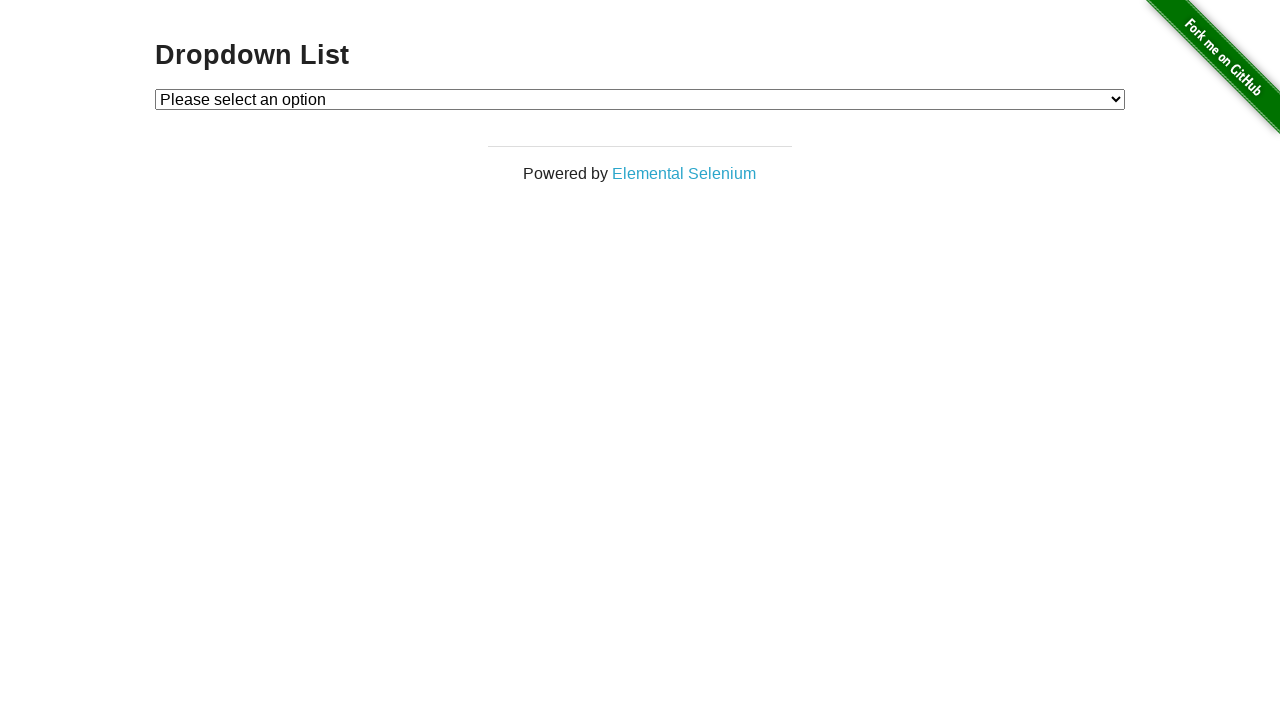

Located dropdown element
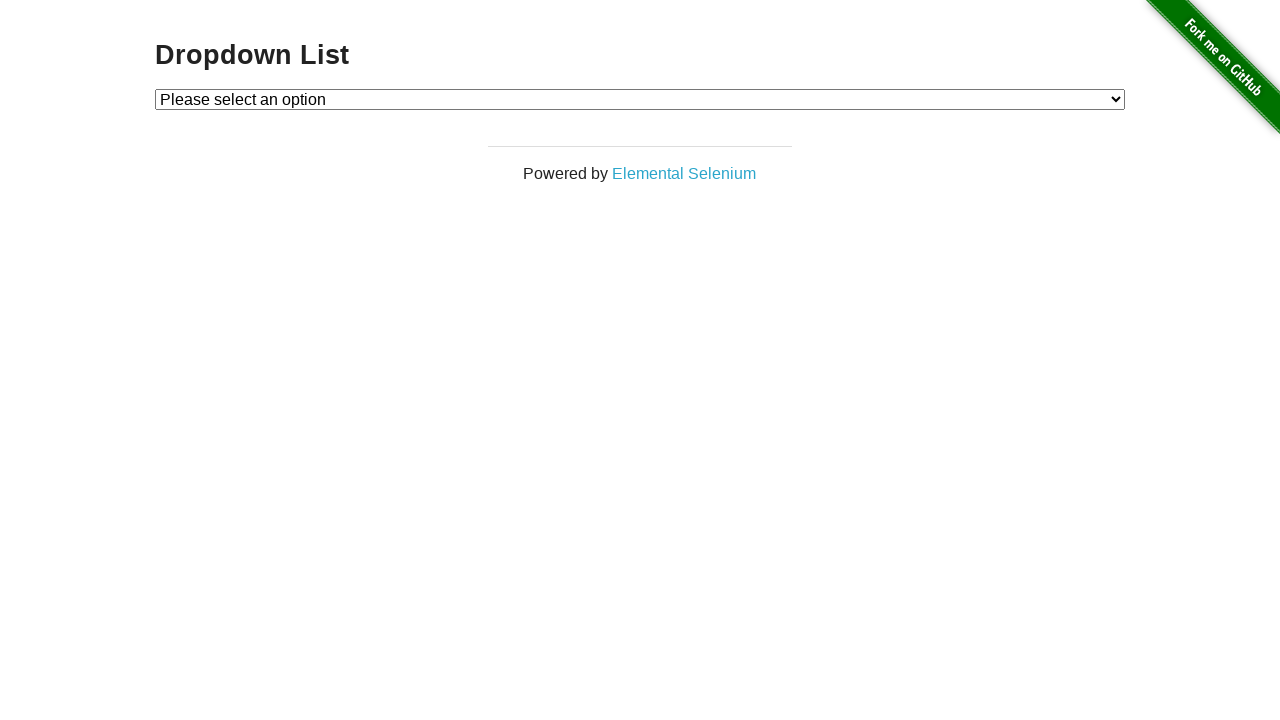

Selected 'Option 1' from dropdown on #dropdown
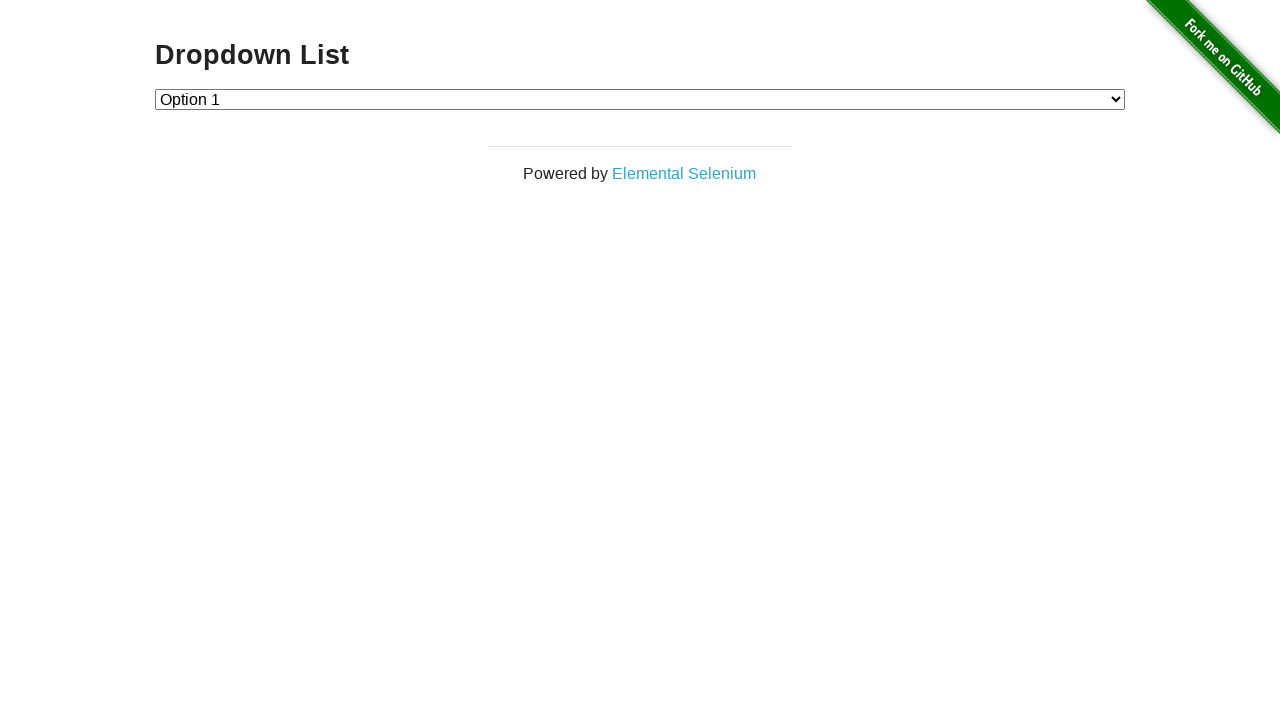

Retrieved selected option text
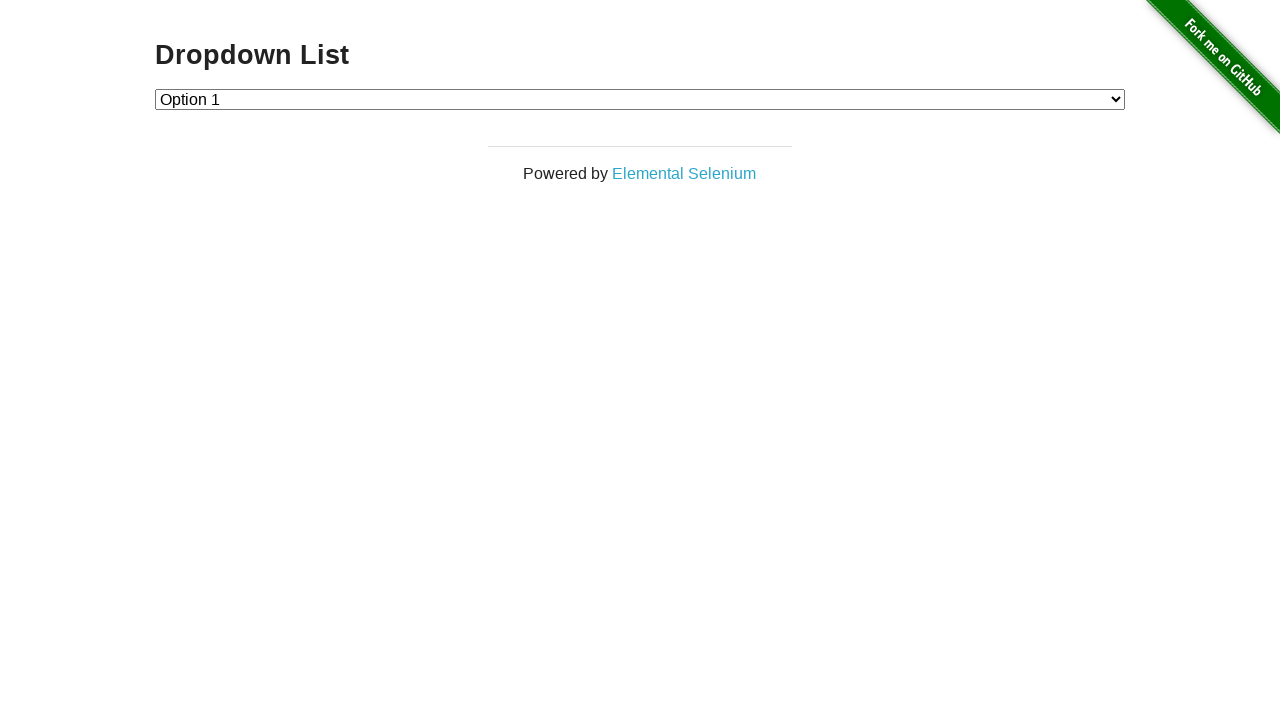

Verified that 'Option 1' was correctly selected
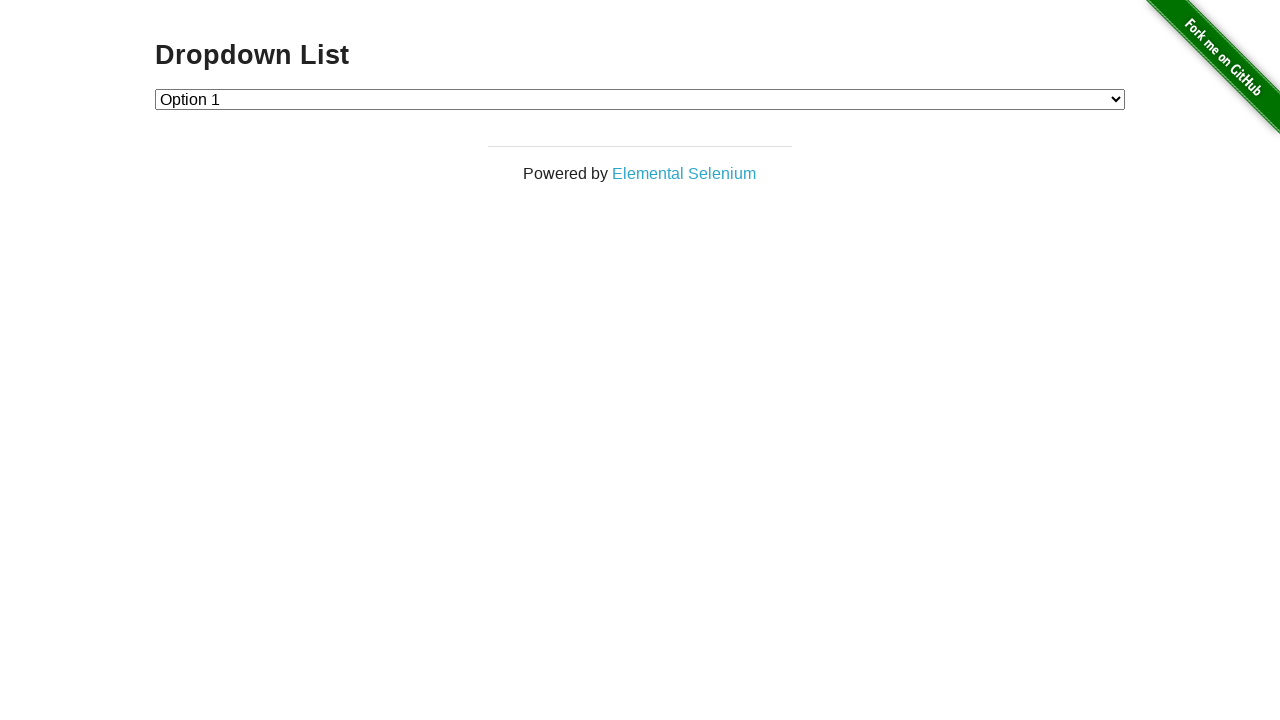

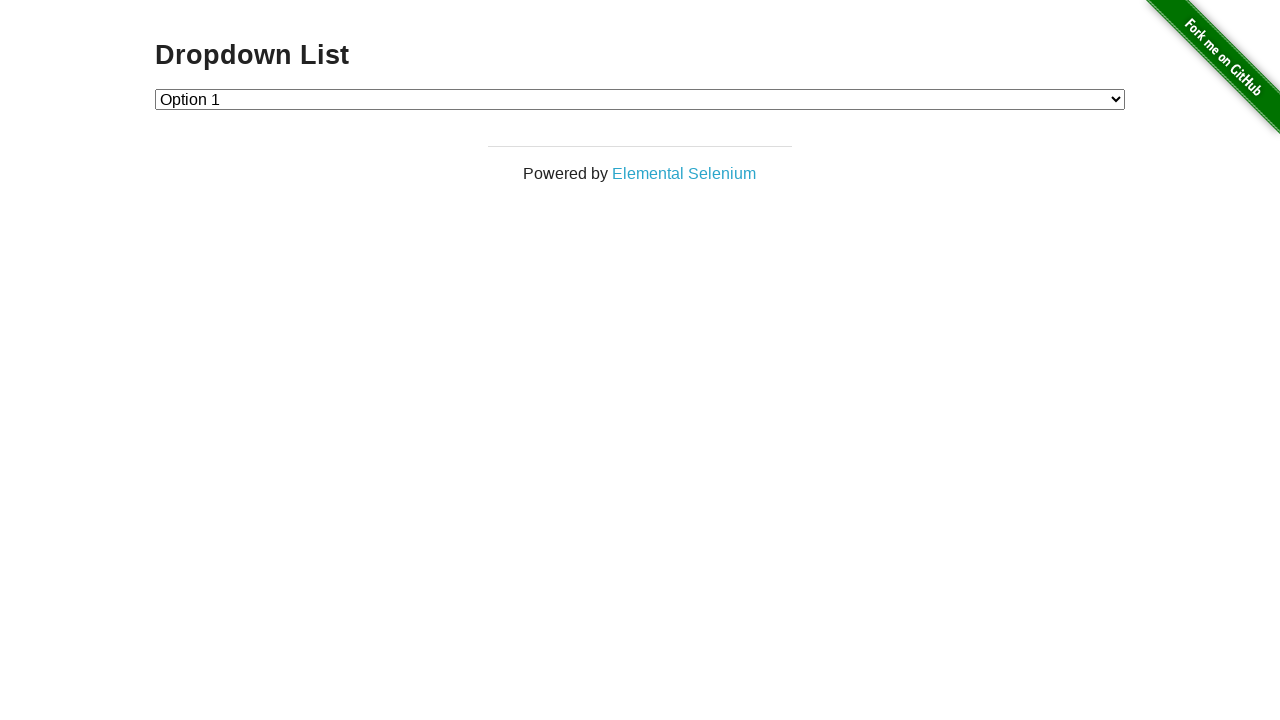